Tests navigation to MP3 Players category and adds products to cart and wishlist

Starting URL: http://opencart.abstracta.us/

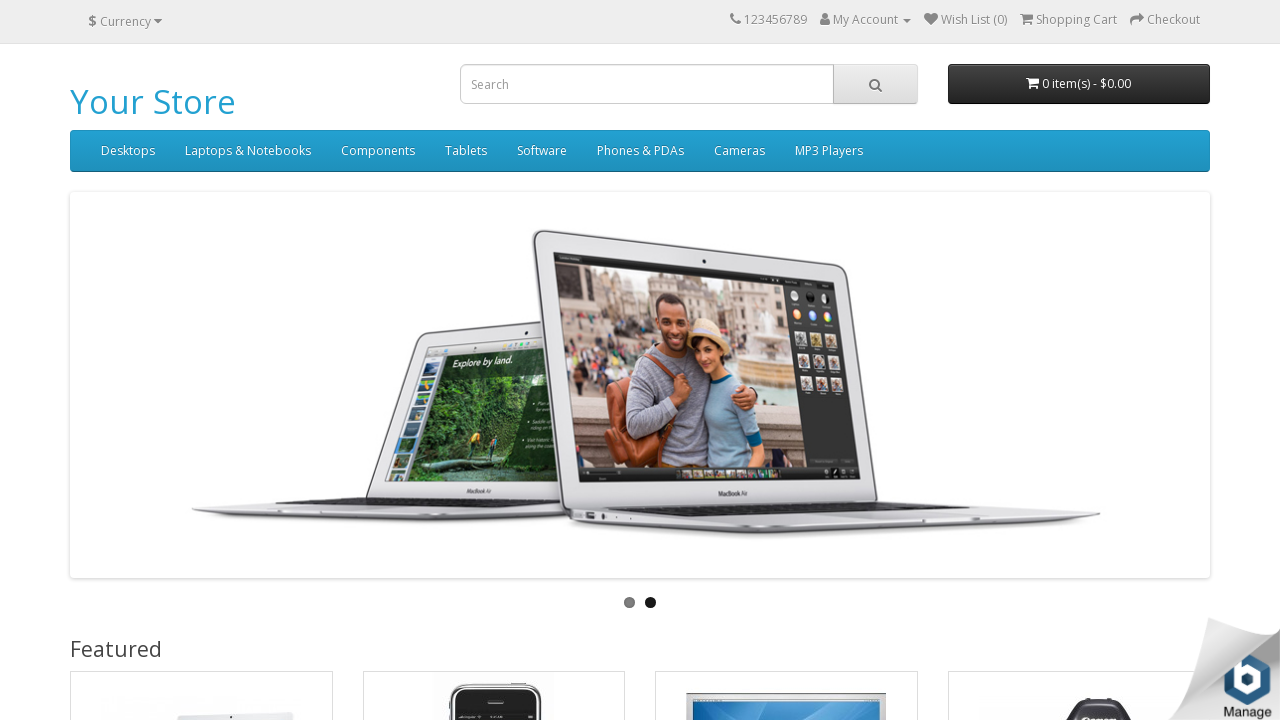

Clicked on MP3 Players menu at (829, 151) on xpath=//a[text()='MP3 Players']
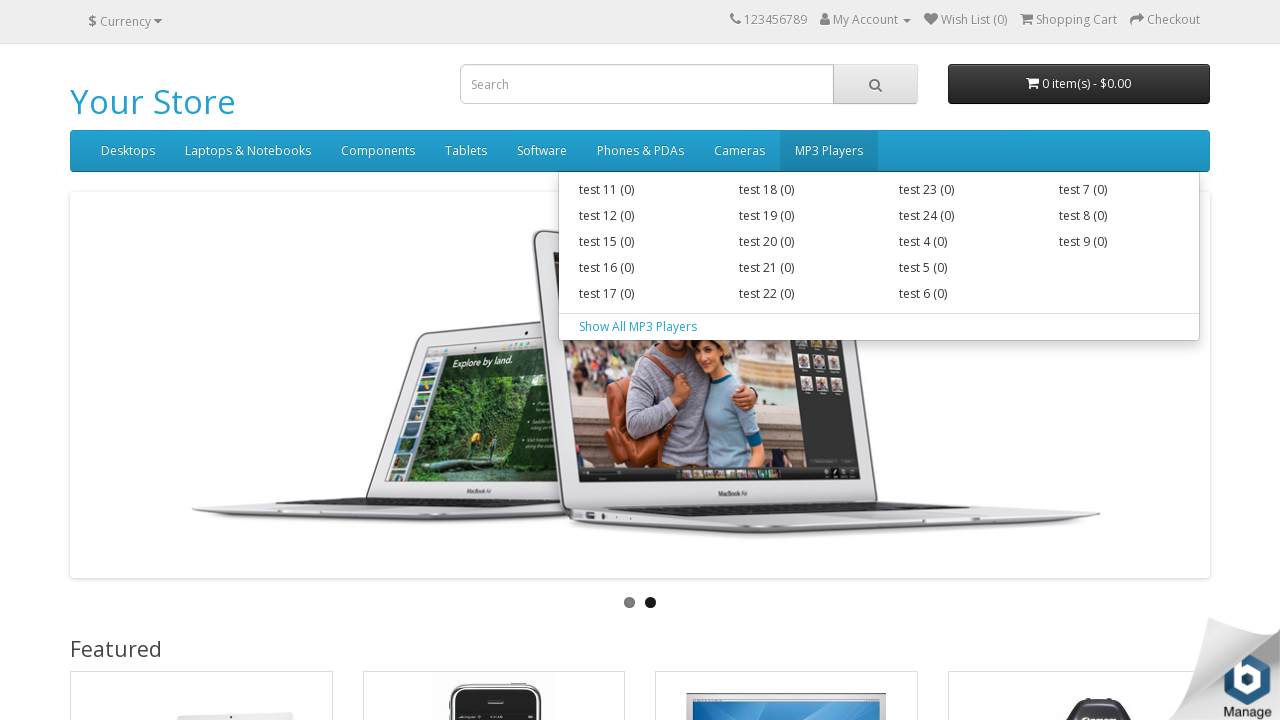

Clicked on Show All MP3 Players at (879, 327) on xpath=//a[text()='Show All MP3 Players']
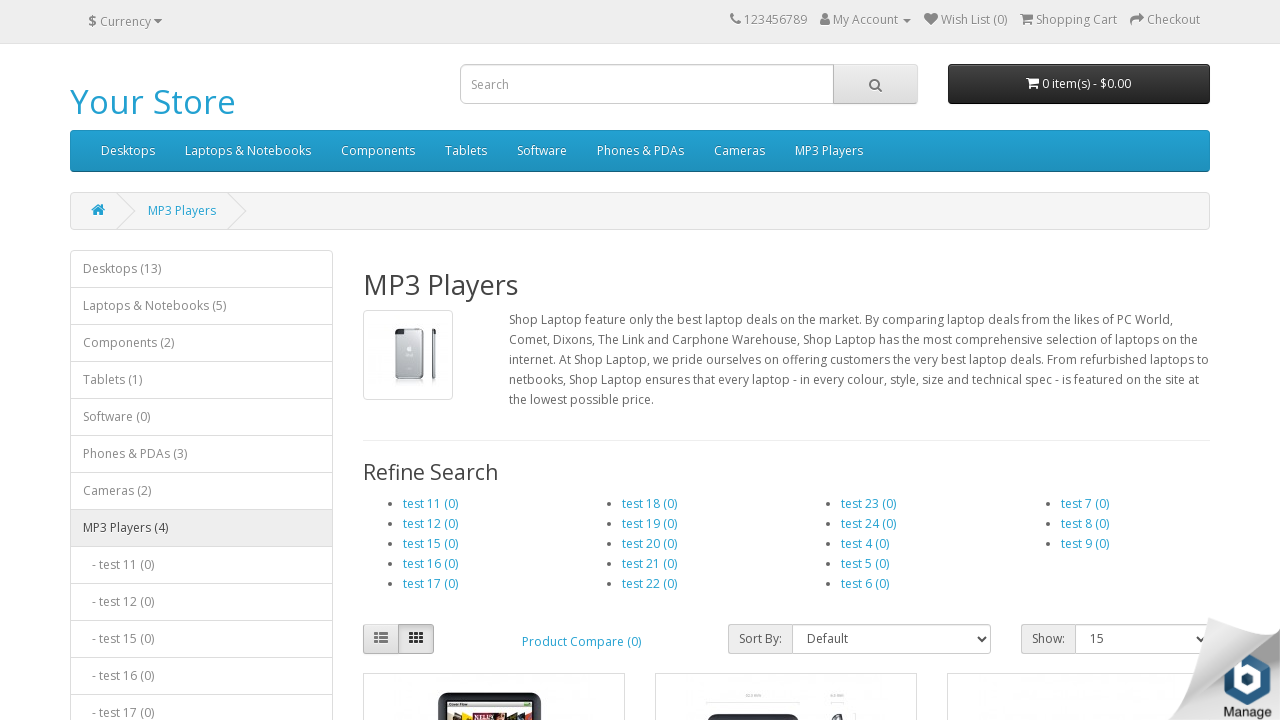

Added iPod product to cart at (442, 360) on button[onclick*='cart.add']
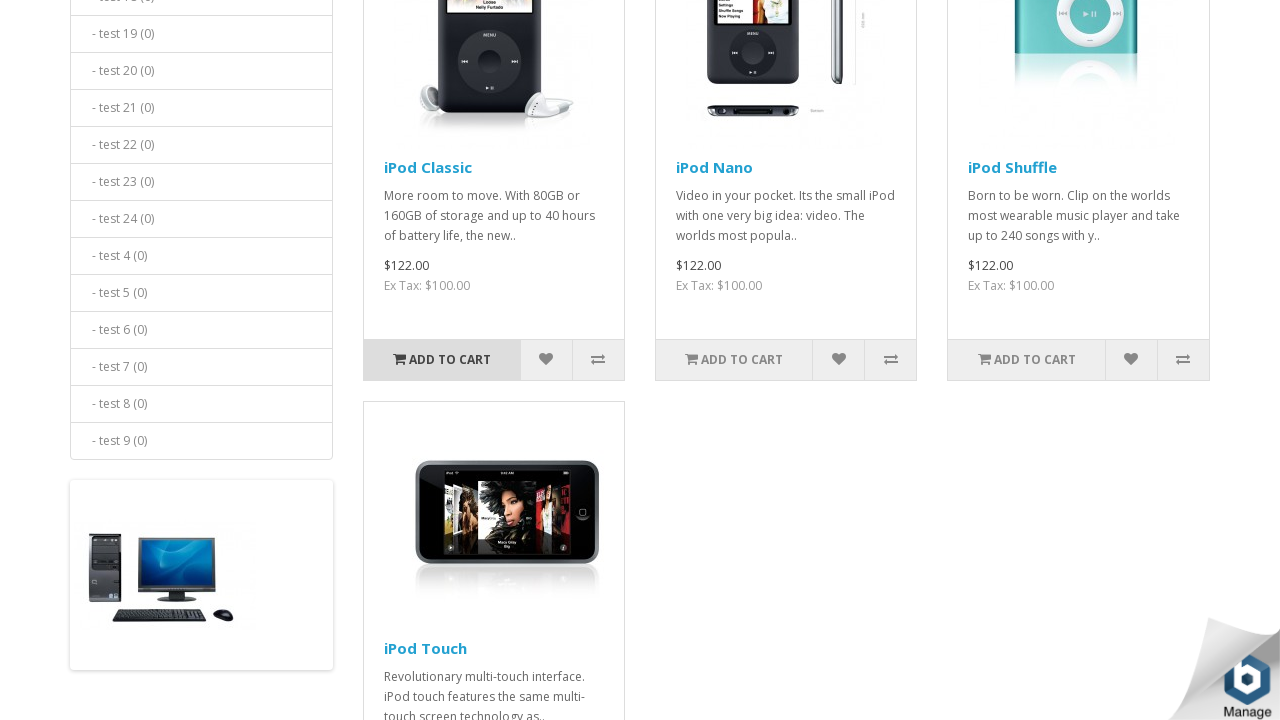

Added product to wish list at (546, 700) on button[data-original-title='Add to Wish List']
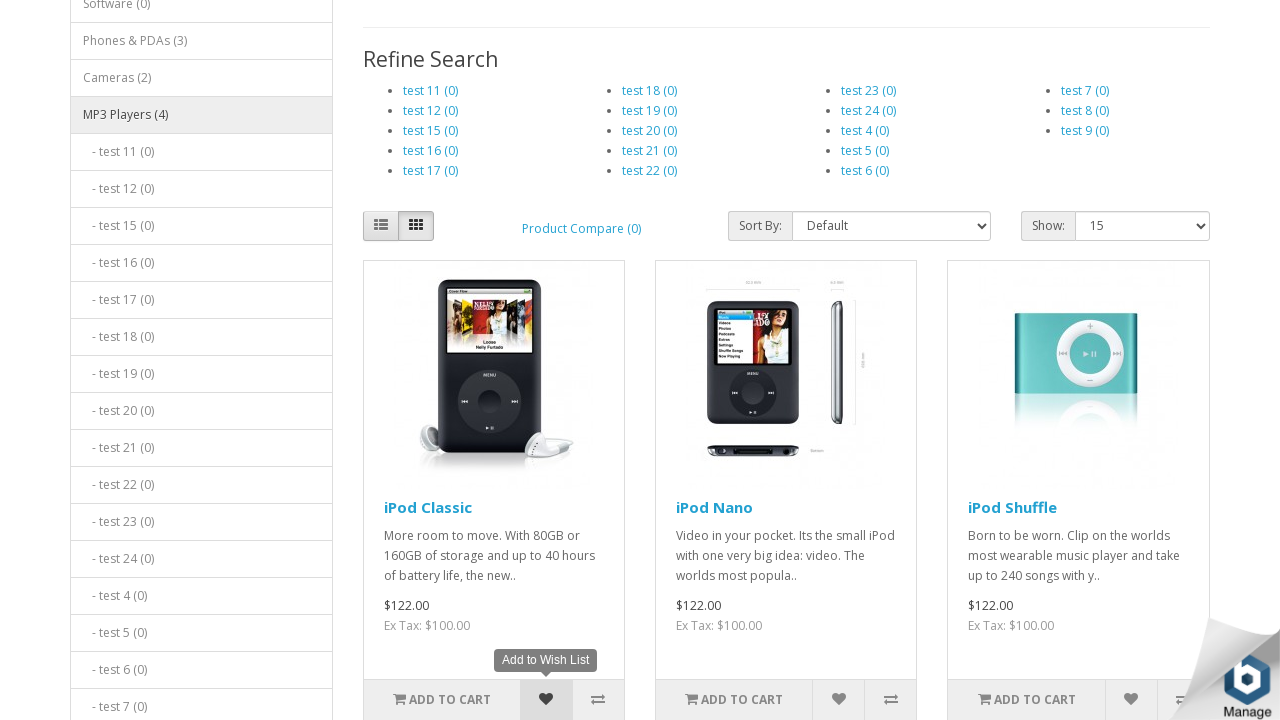

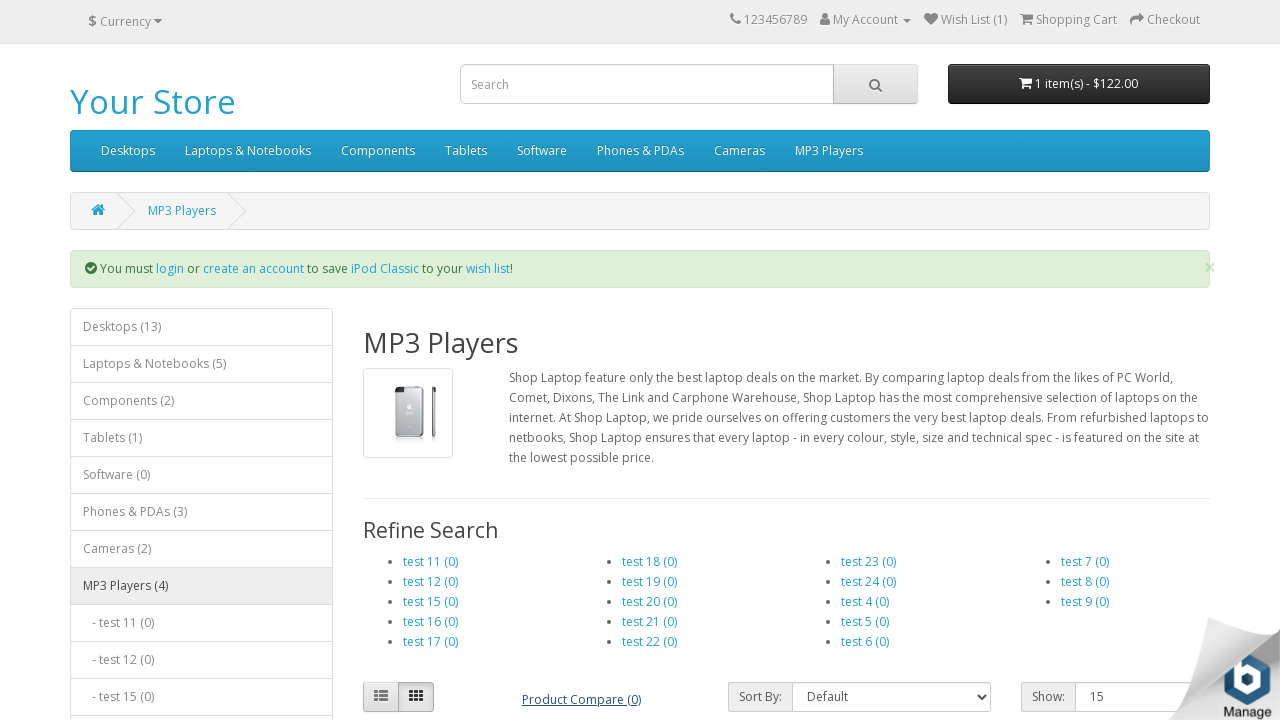